Tests text input functionality by entering text into a text field and verifying the value is correctly set

Starting URL: https://otus.home.kartushin.su/training.html

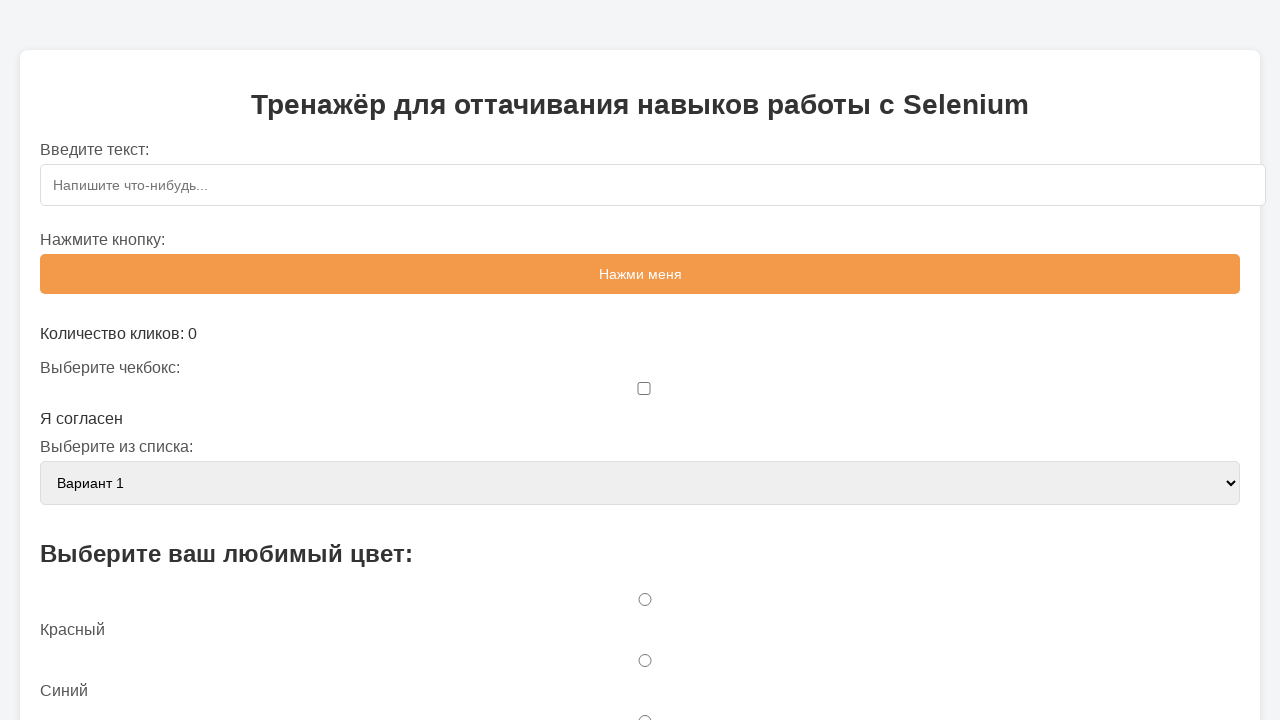

Filled text input field with 'OTUS' on #textInput
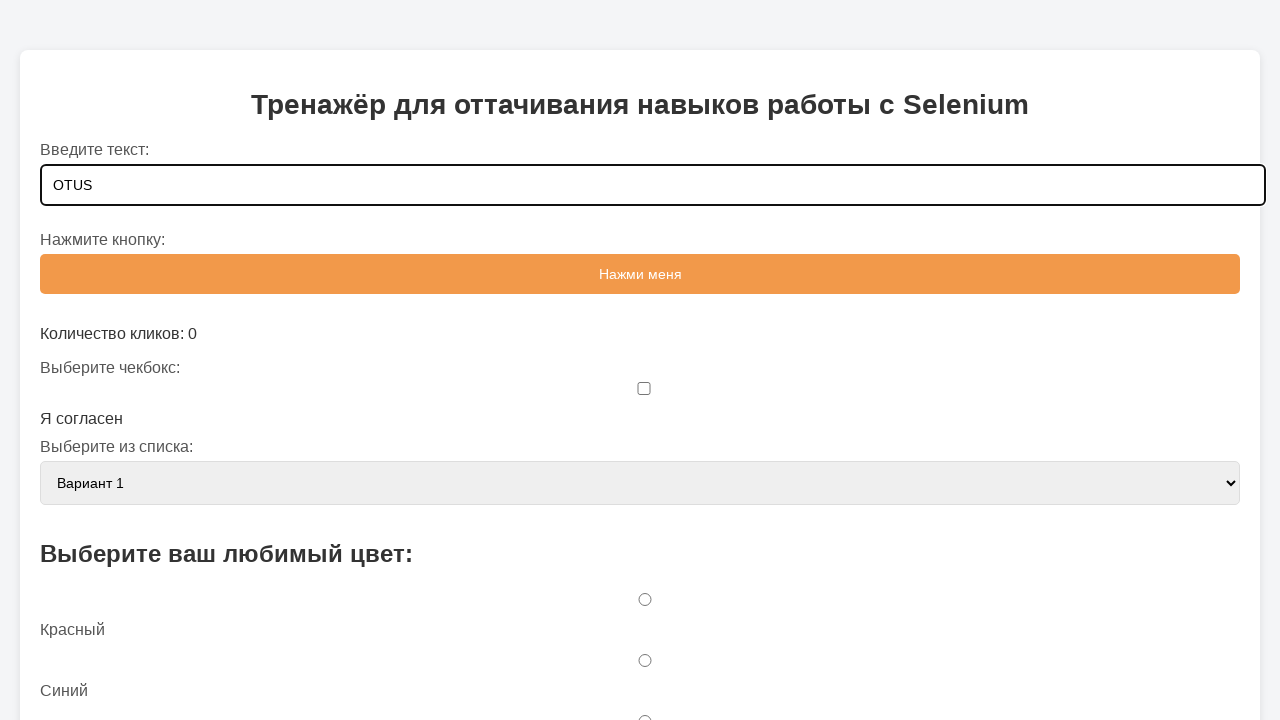

Verified that text input field contains 'OTUS'
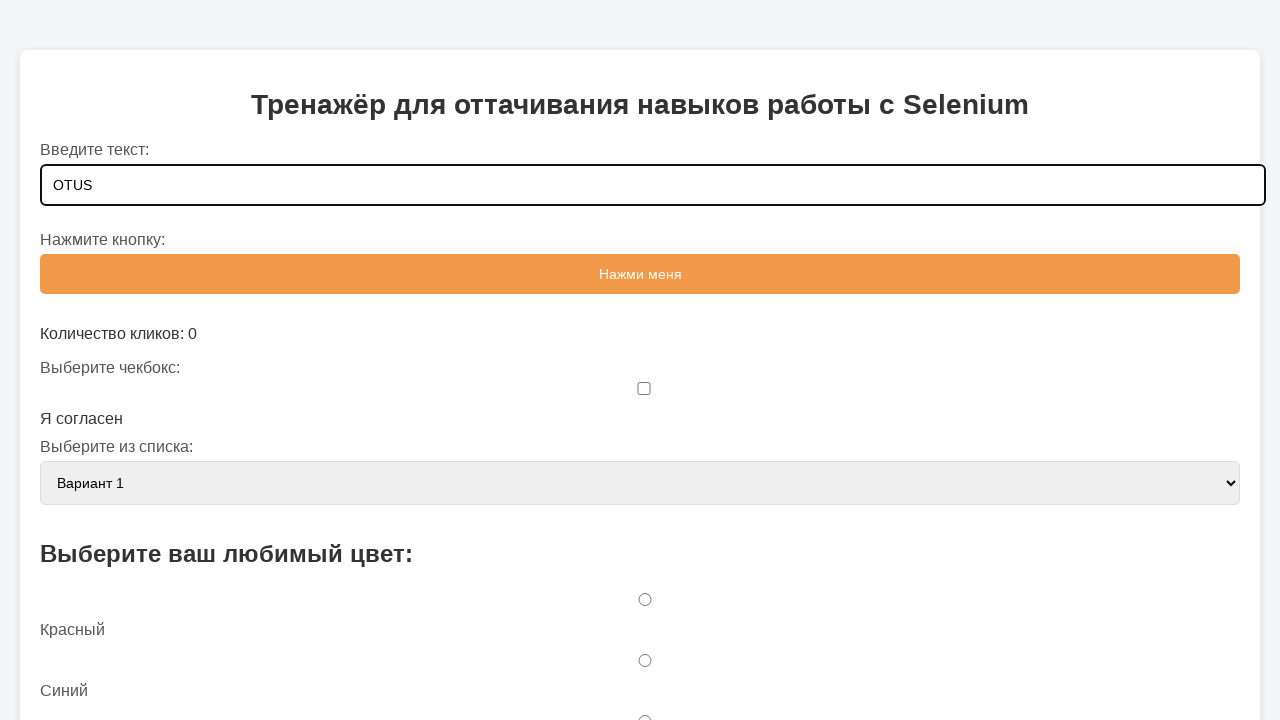

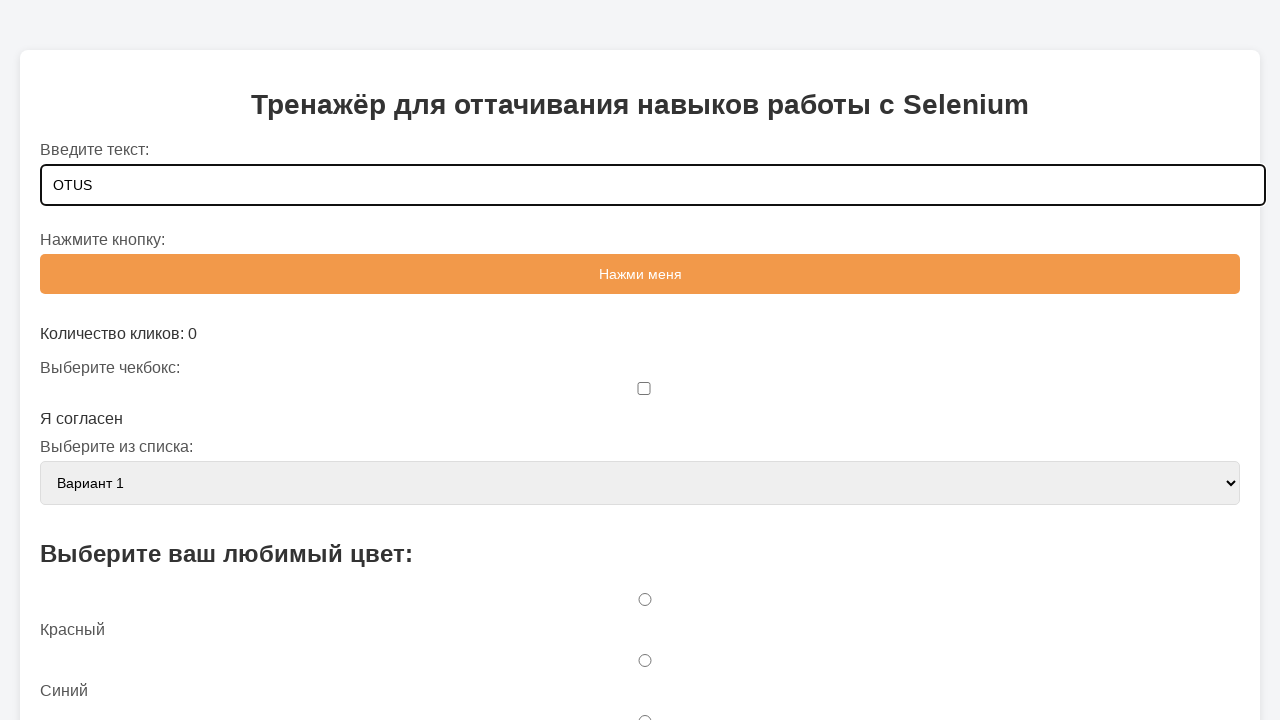